Tests user registration form by filling in all required fields including personal information and account credentials, then submitting the form

Starting URL: https://parabank.parasoft.com/parabank/register.htm

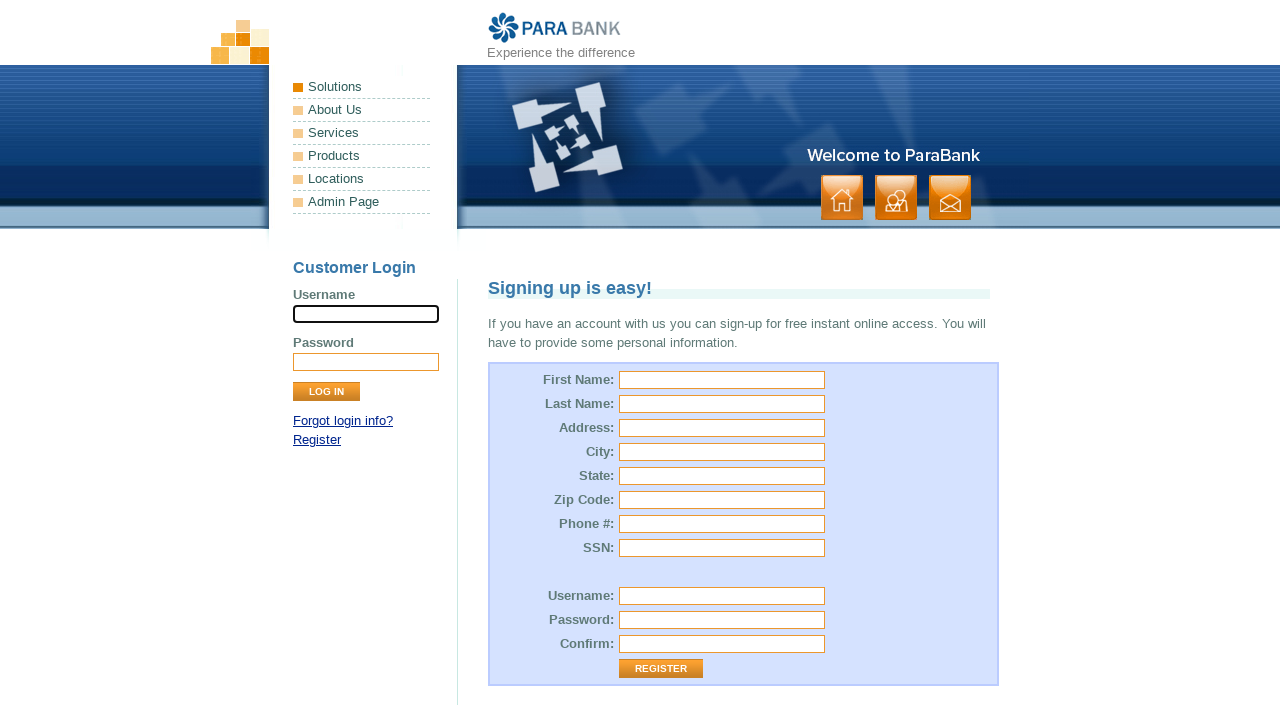

Filled first name field with 'Musa' on #customer\.firstName
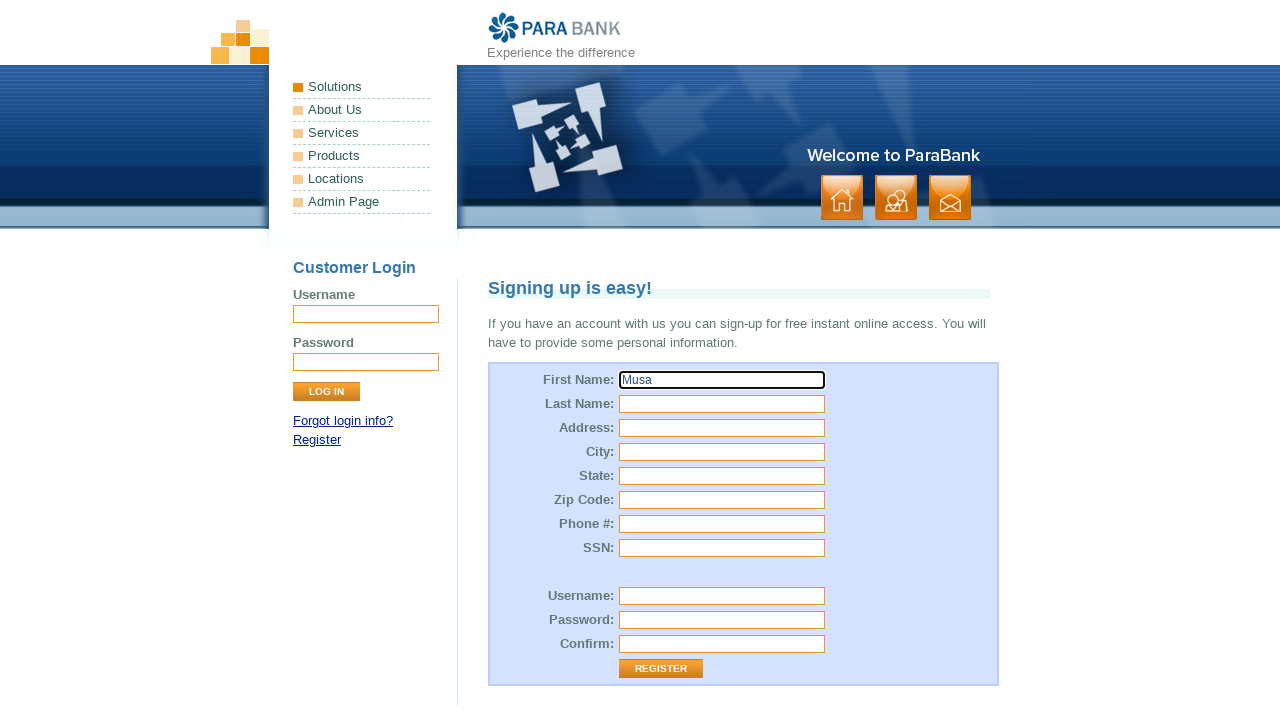

Filled last name field with 'Ozdemir' on [name='customer.lastName']
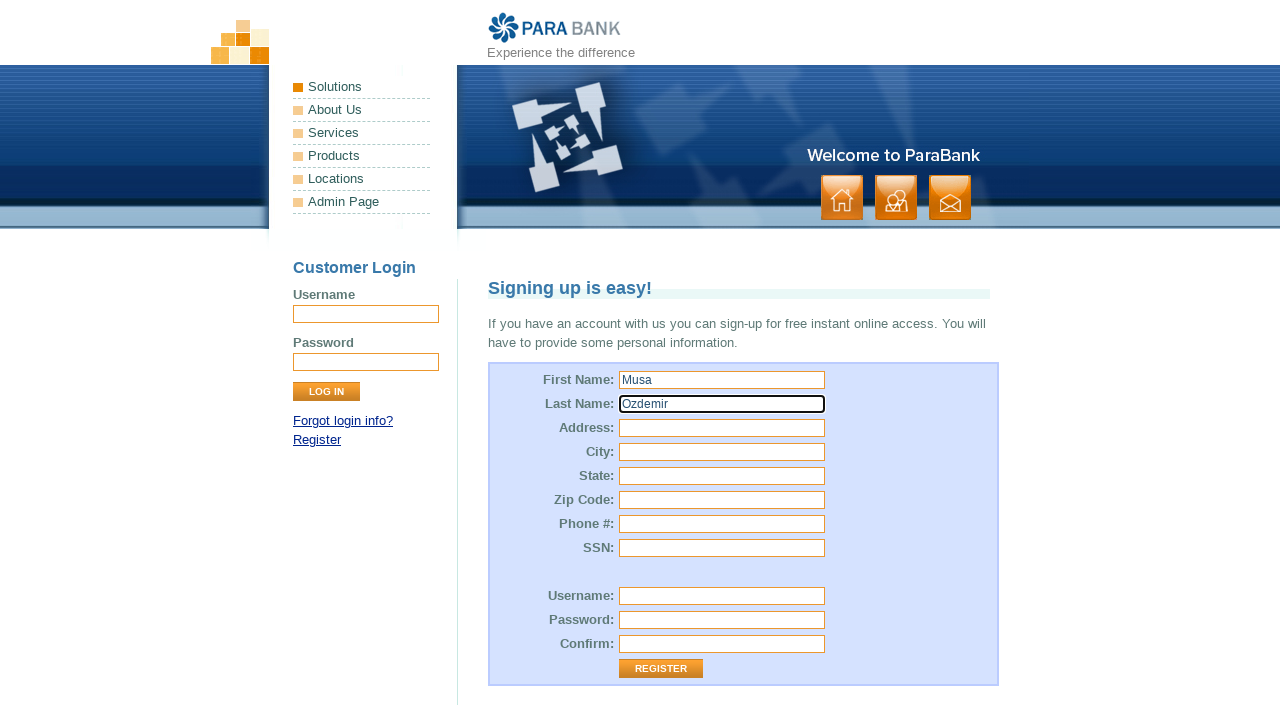

Filled street address field with 'orlando florida 32810' on #customer\.address\.street
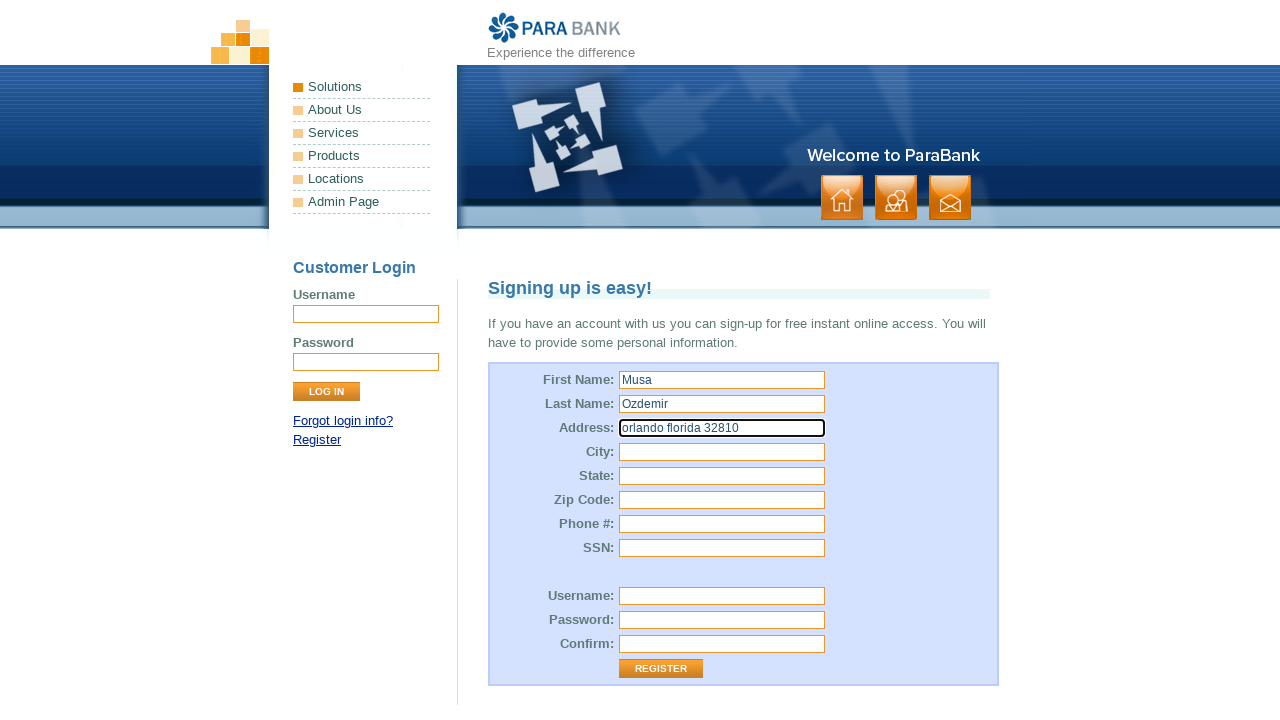

Filled city field with 'Orlando' on #customer\.address\.city
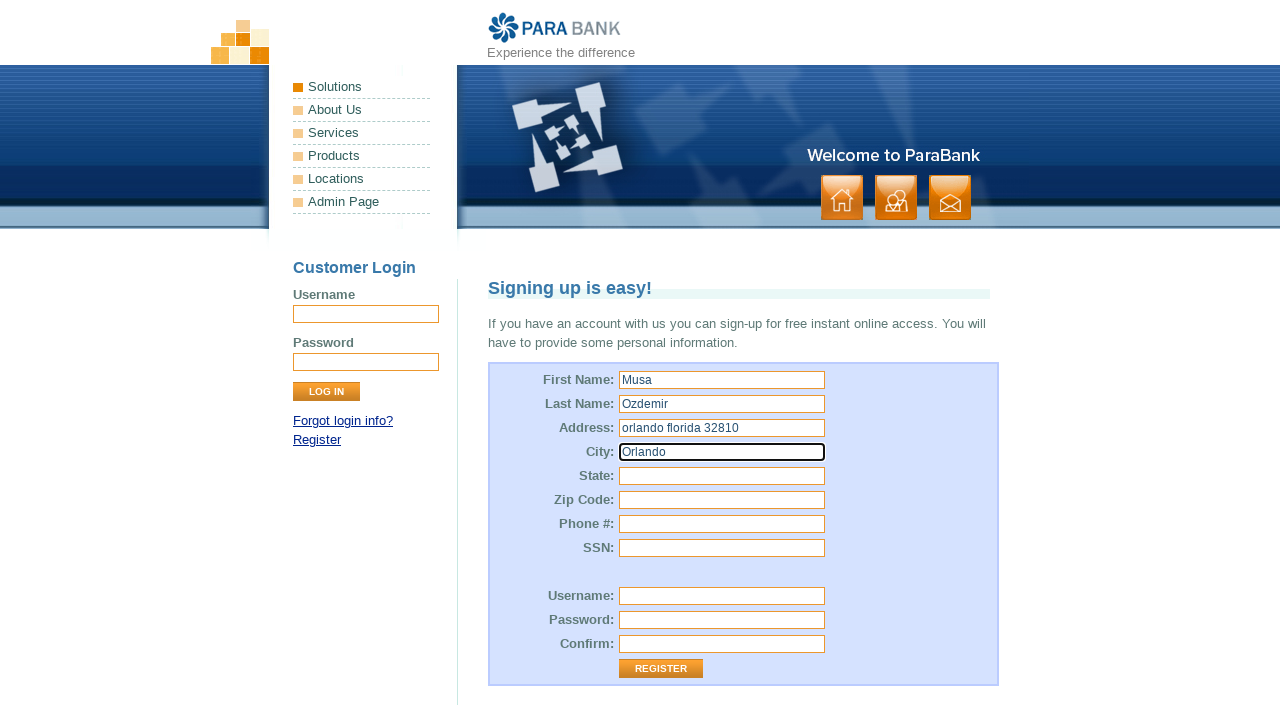

Filled state field with 'Florida' on #customer\.address\.state
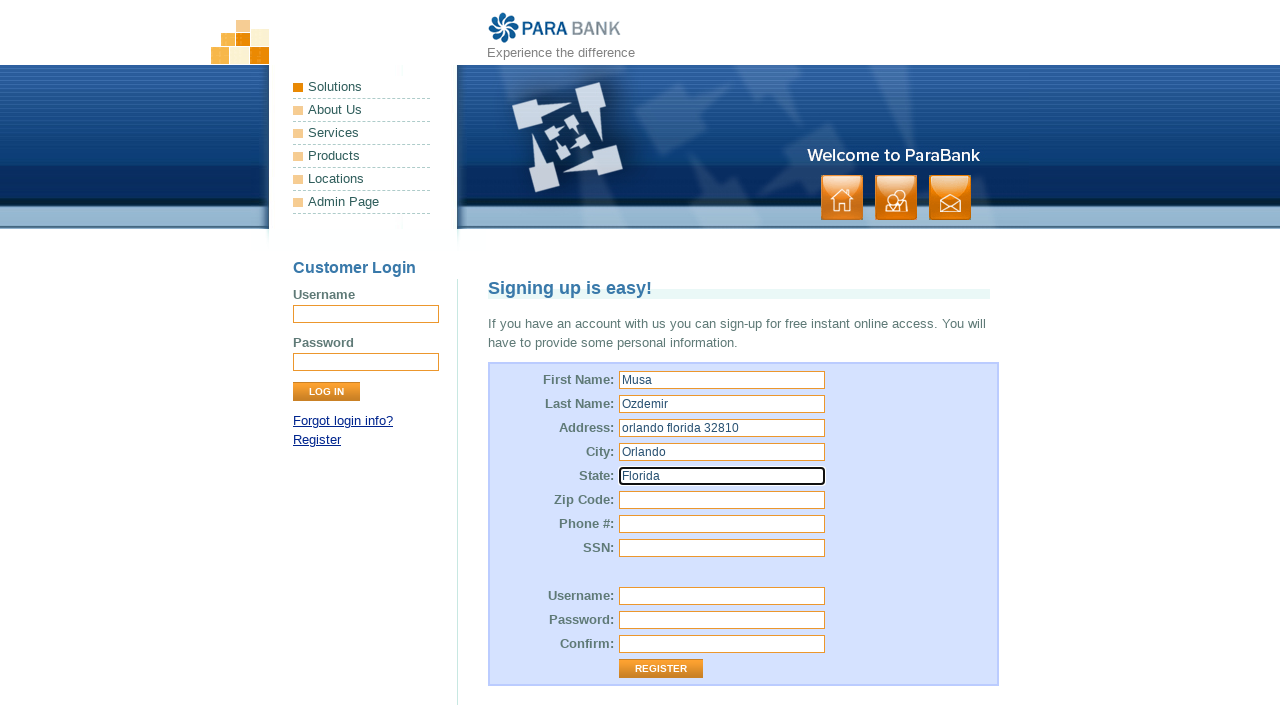

Filled zip code field with '32810' on [name='customer.address.zipCode']
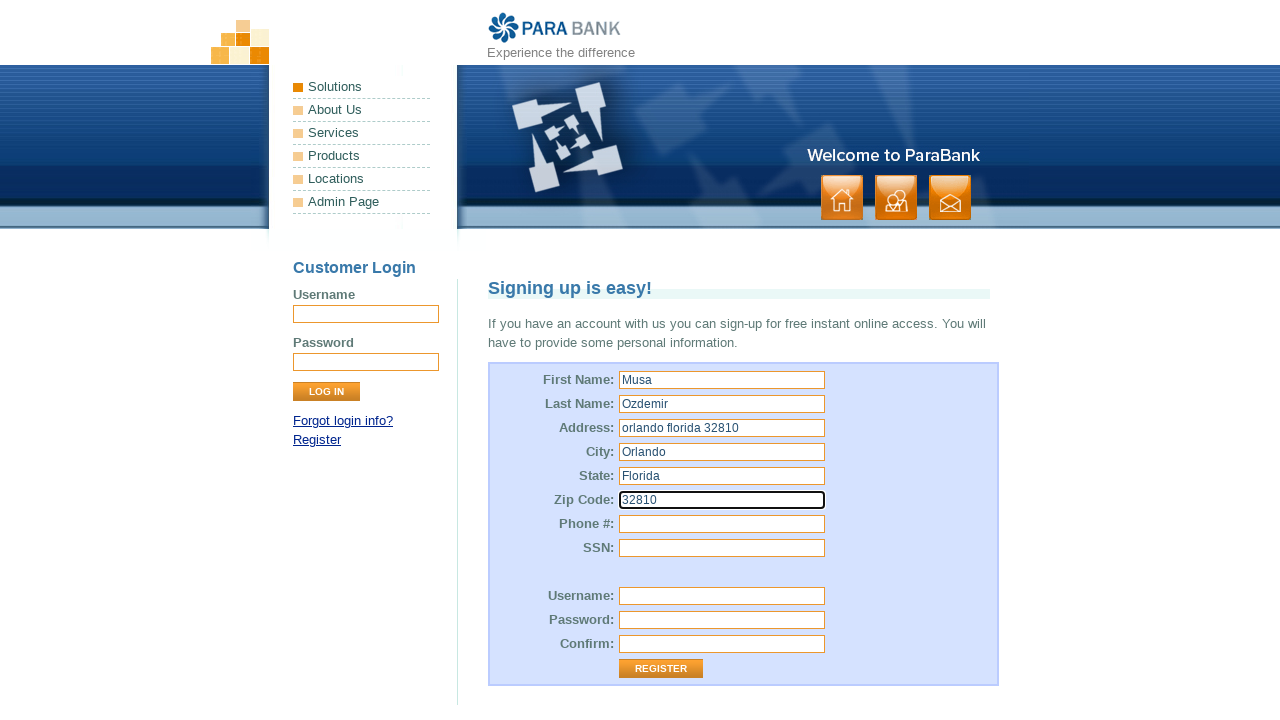

Filled phone number field with '407-222-33-44' on #customer\.phoneNumber
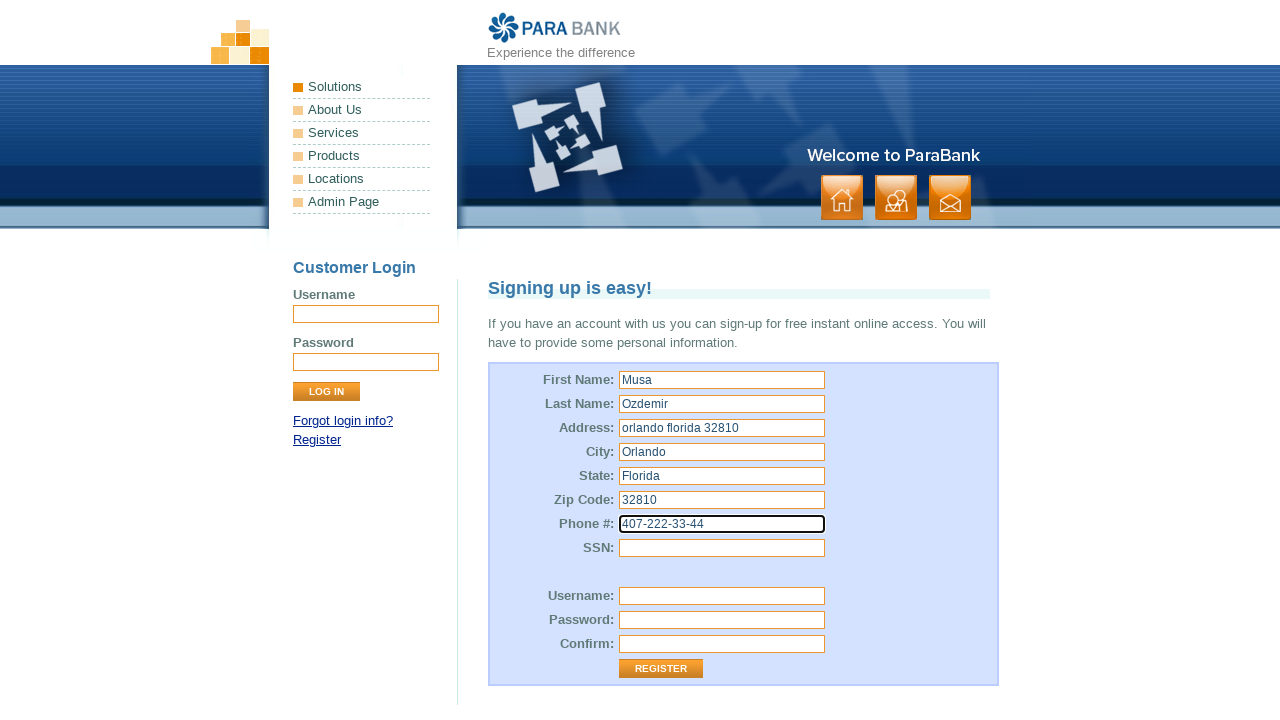

Filled SSN field with '123-45-6789' on #customer\.ssn
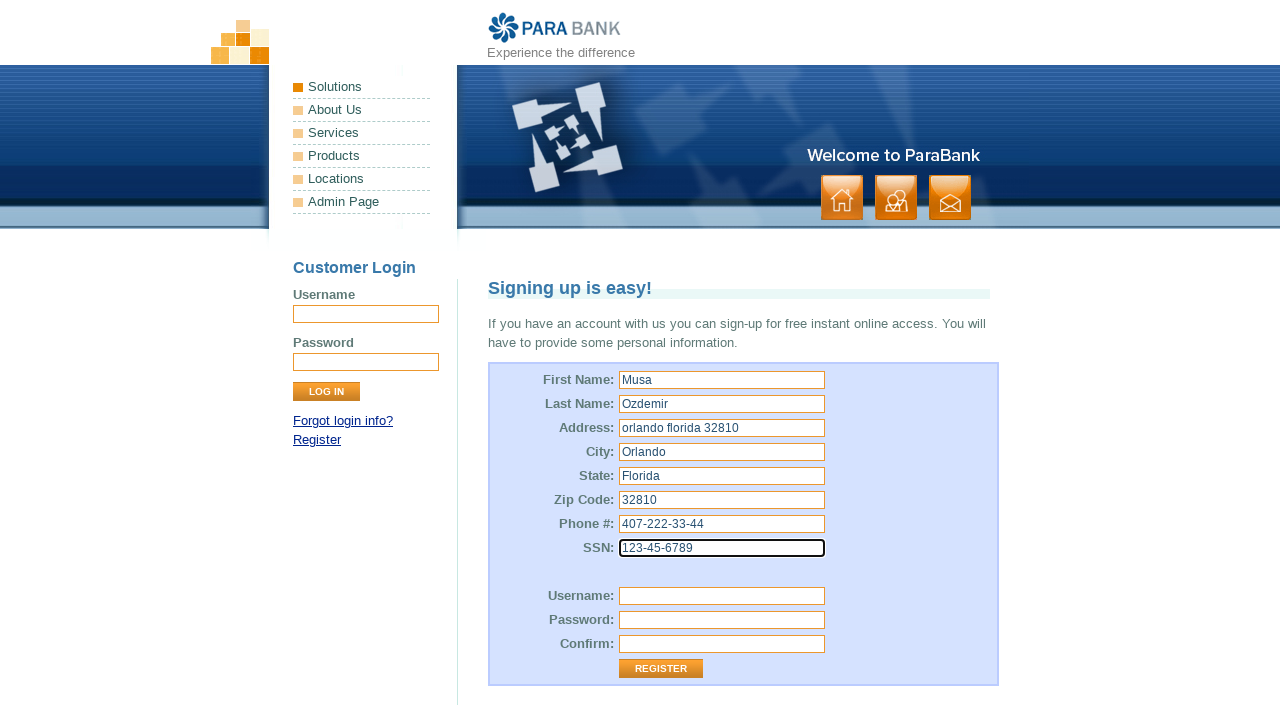

Filled username field with 'musaozdemir' on #customer\.username
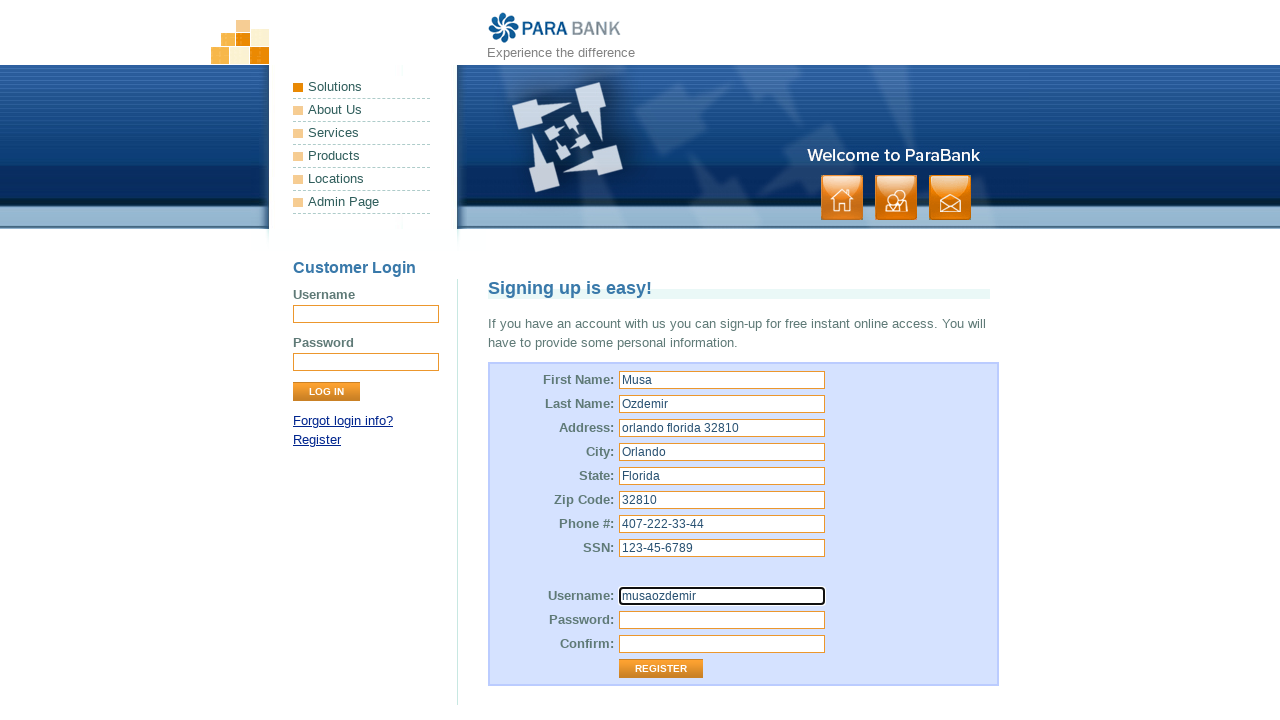

Filled password field with '12345678' on #customer\.password
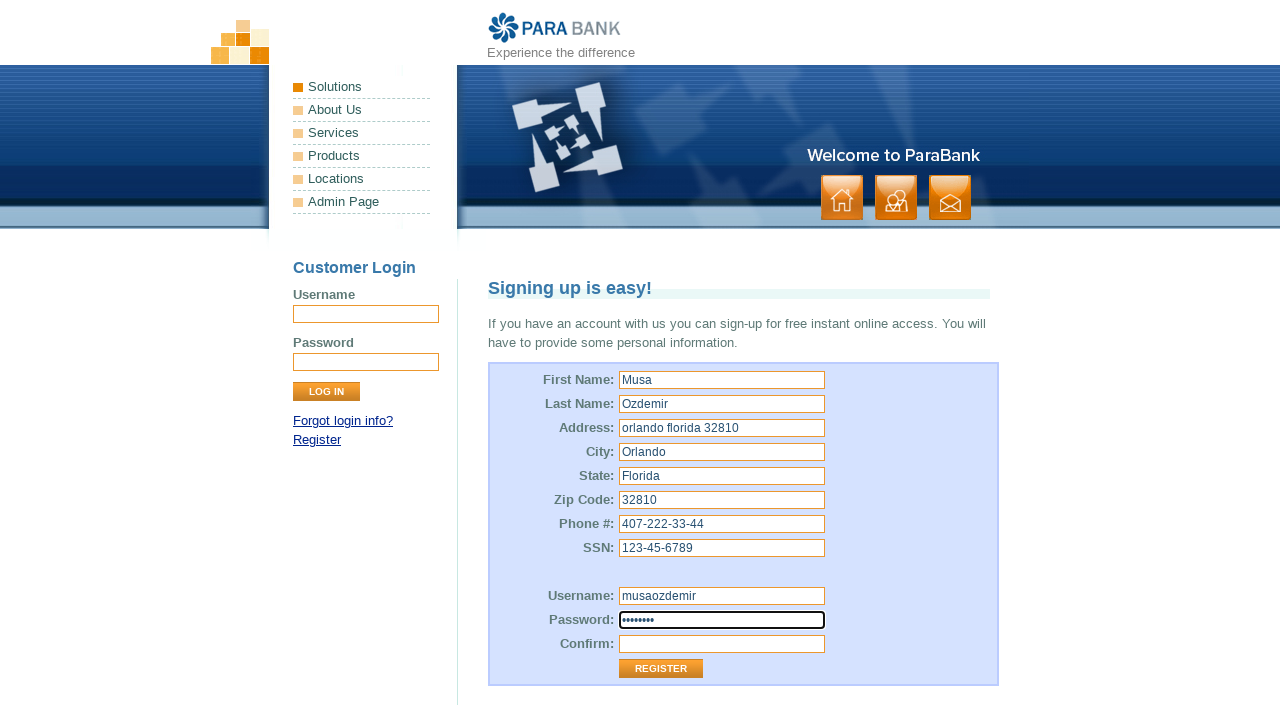

Filled repeated password field with '12345678' on #repeatedPassword
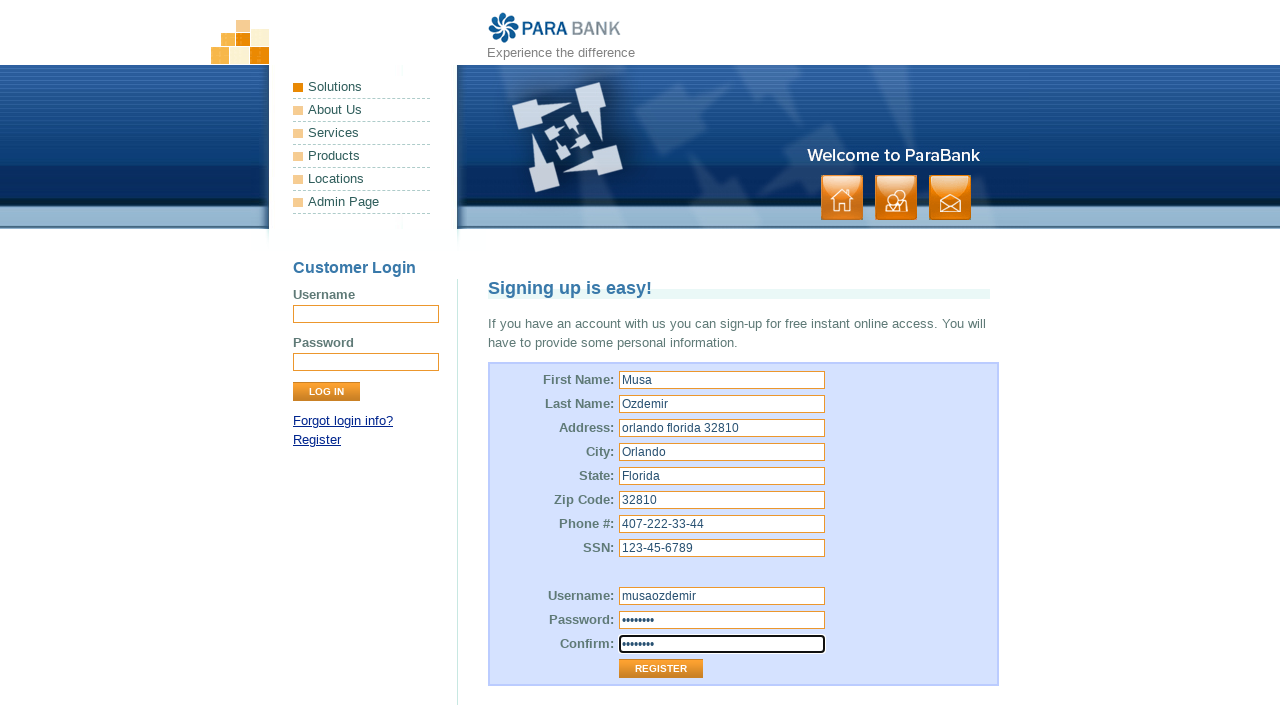

Clicked submit button to register at (896, 198) on .button
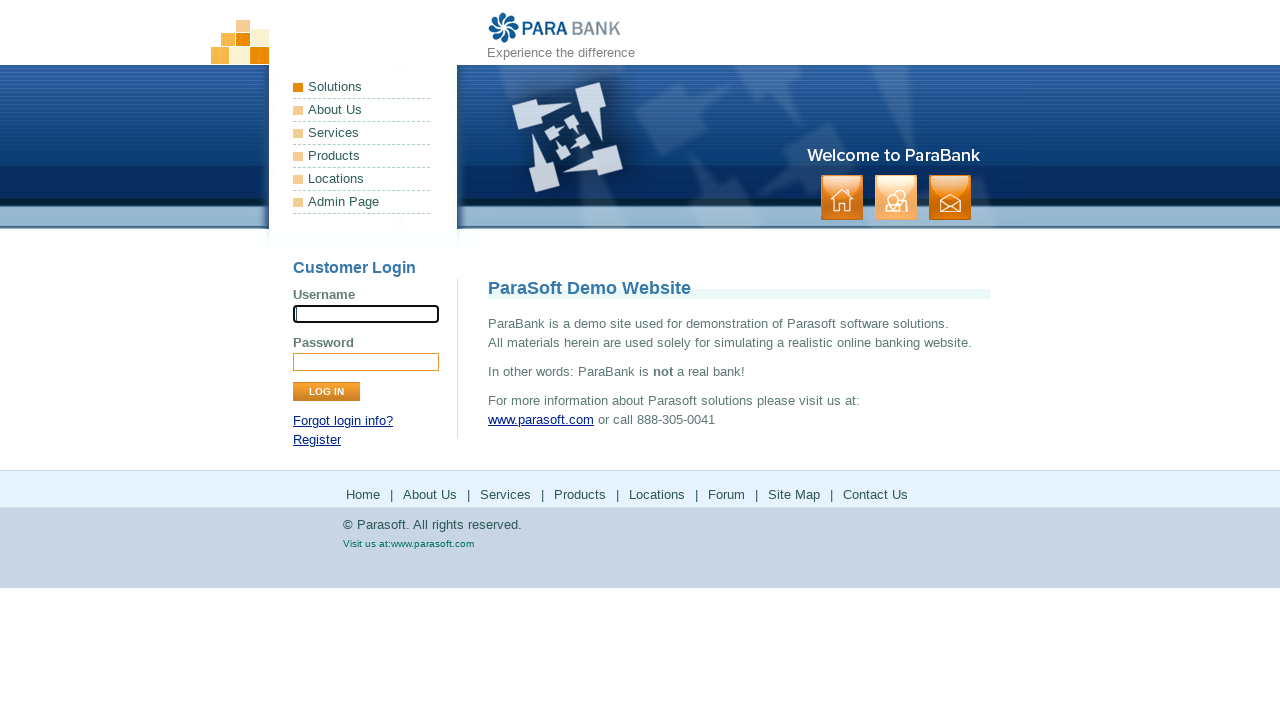

Waited 5 seconds for registration to complete
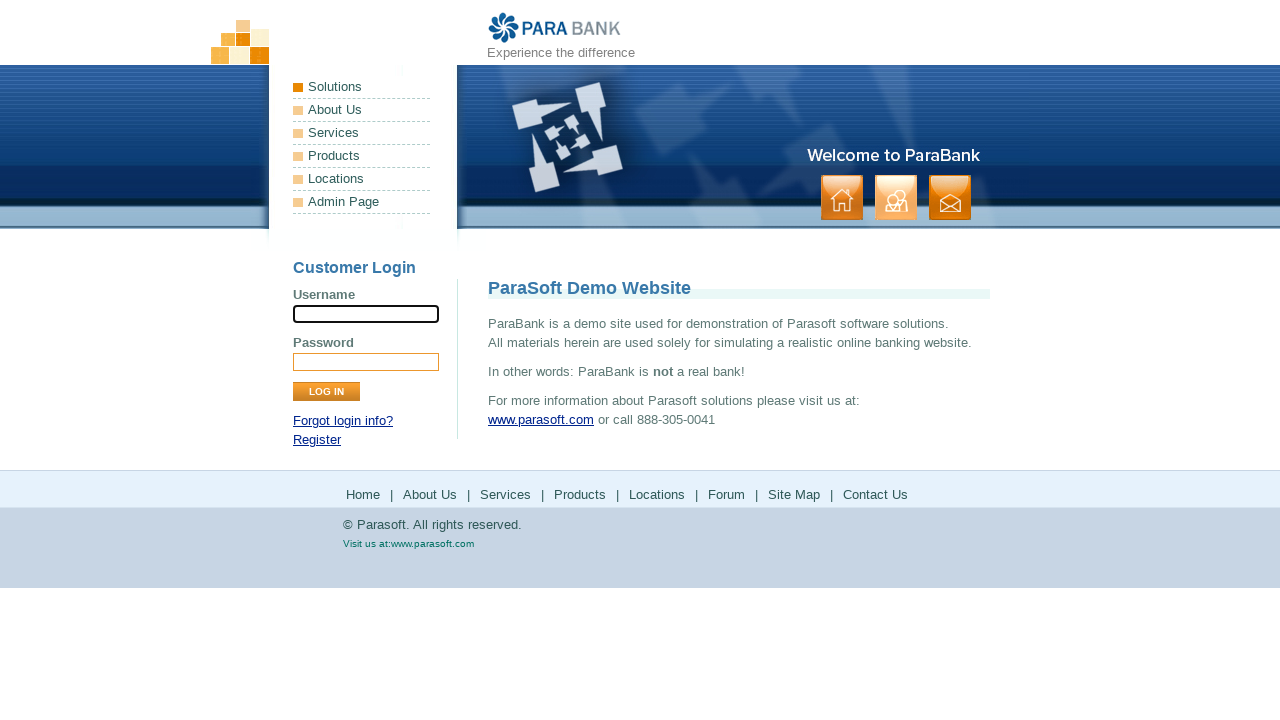

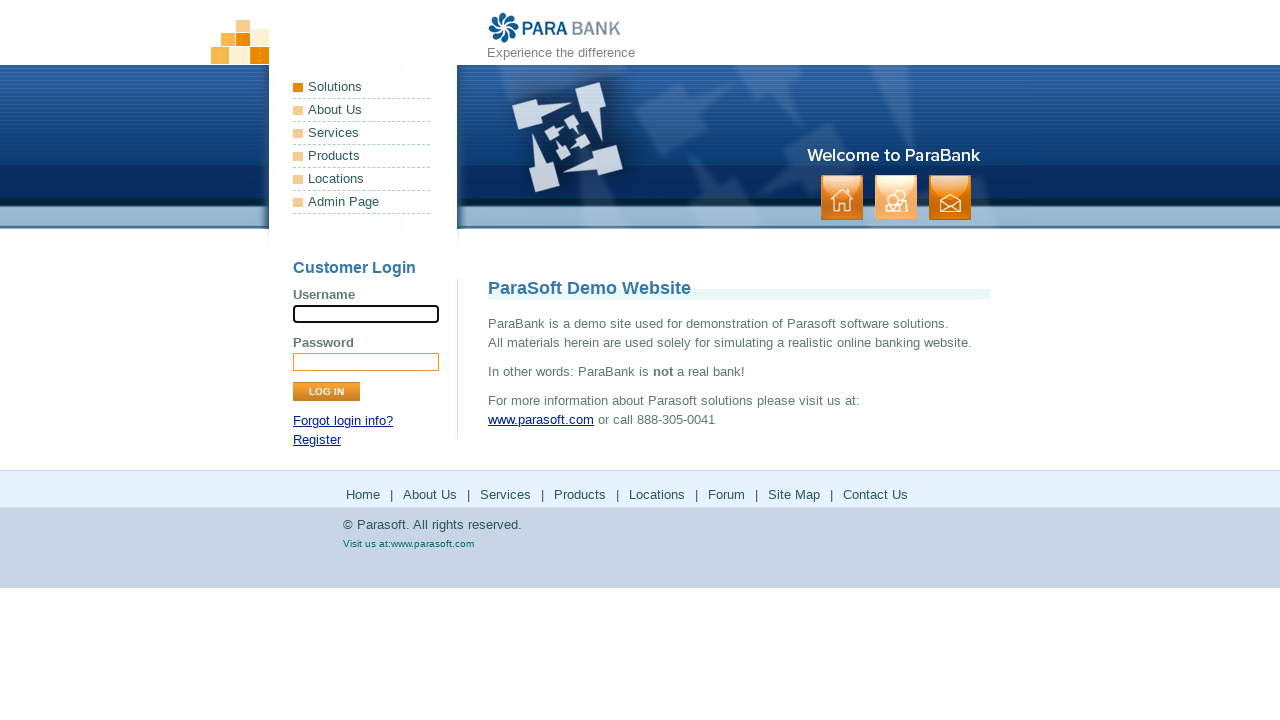